Tests that the complete all checkbox updates state when individual items are completed or cleared

Starting URL: https://demo.playwright.dev/todomvc

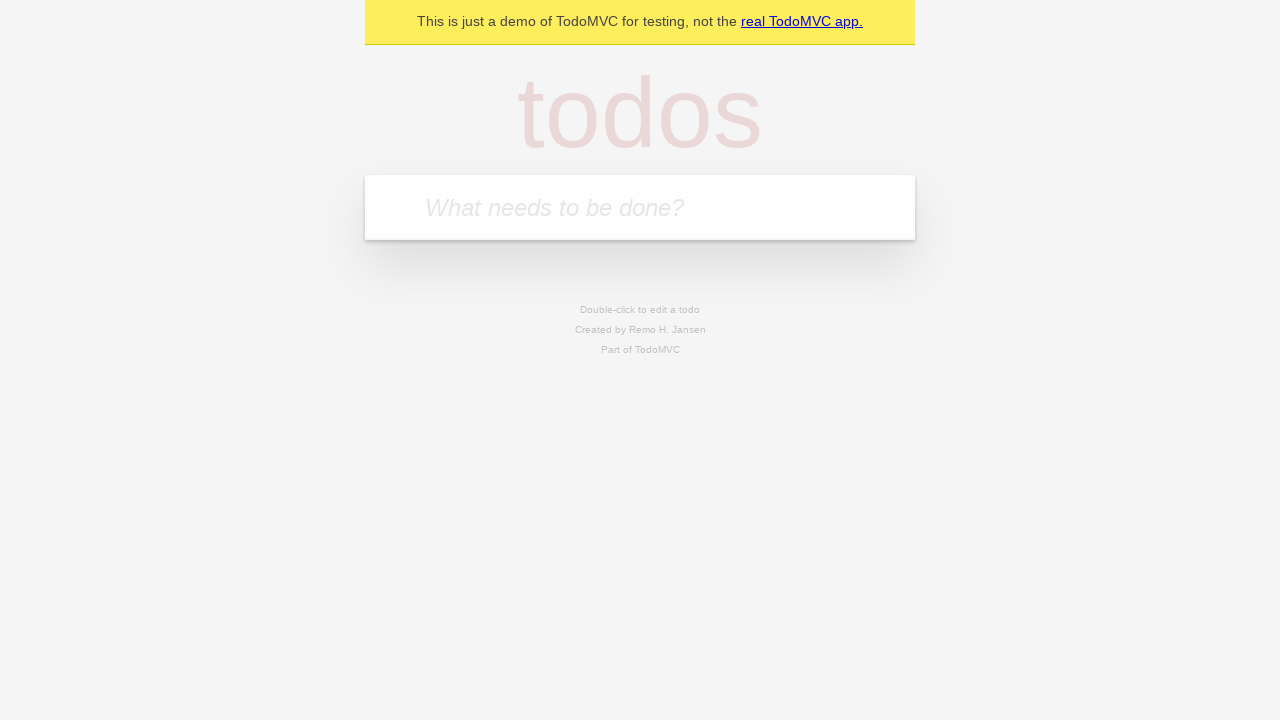

Filled first todo input with 'buy some cheese' on internal:attr=[placeholder="What needs to be done?"i]
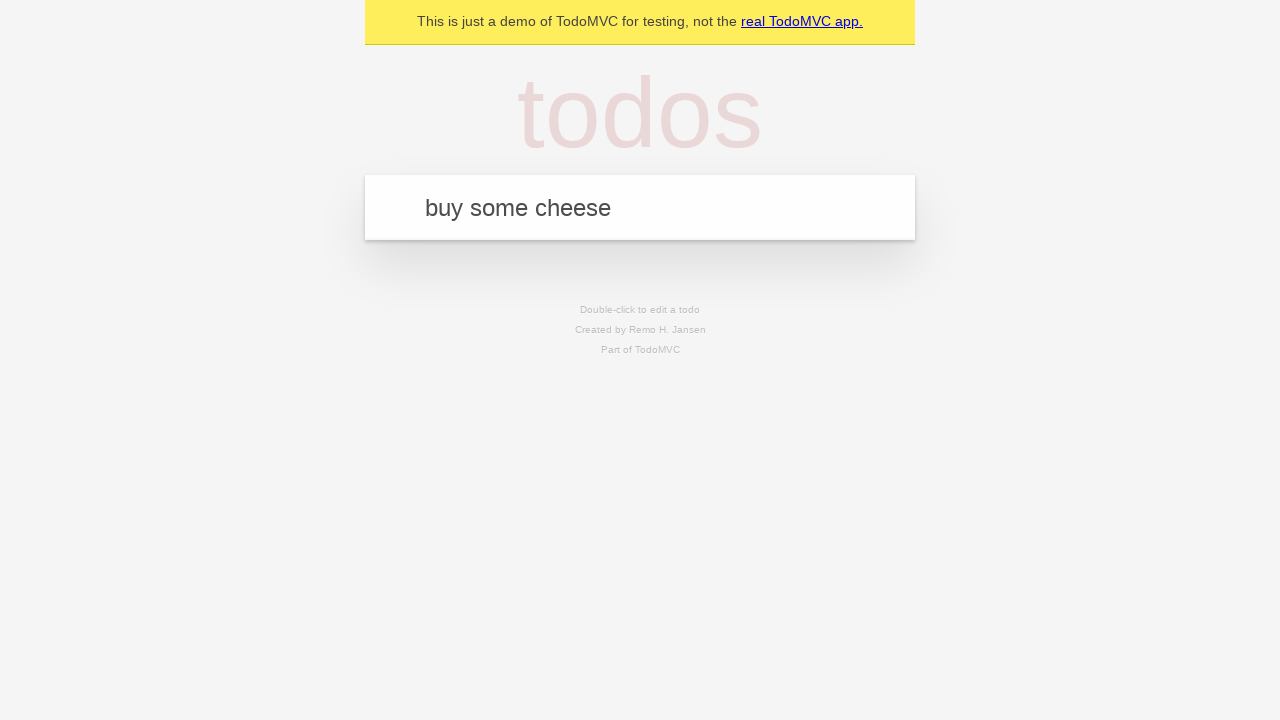

Pressed Enter to add first todo on internal:attr=[placeholder="What needs to be done?"i]
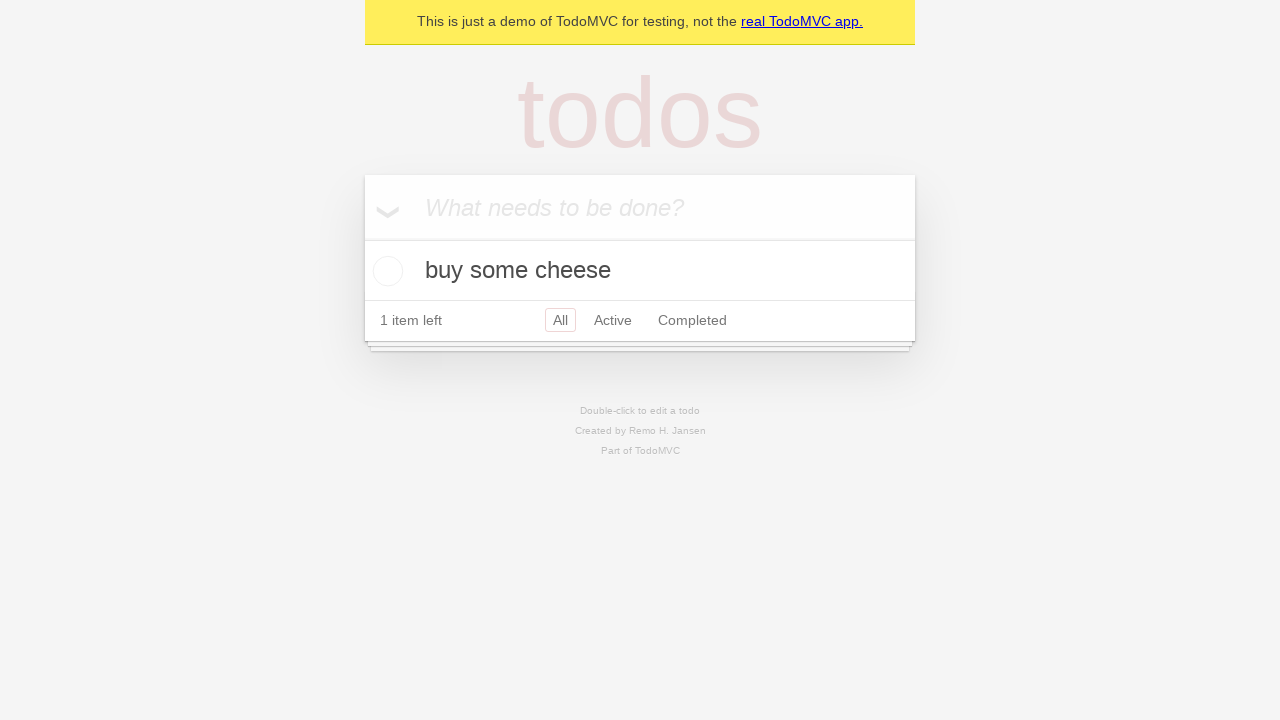

Filled second todo input with 'feed the cat' on internal:attr=[placeholder="What needs to be done?"i]
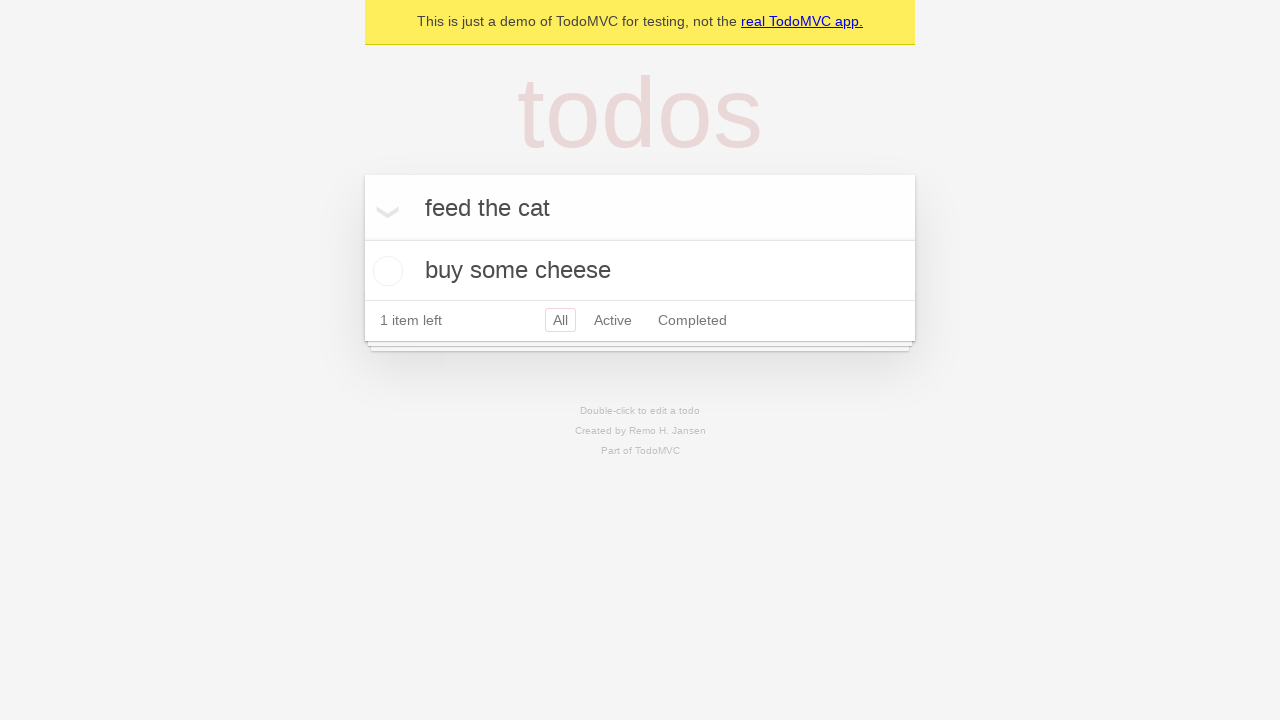

Pressed Enter to add second todo on internal:attr=[placeholder="What needs to be done?"i]
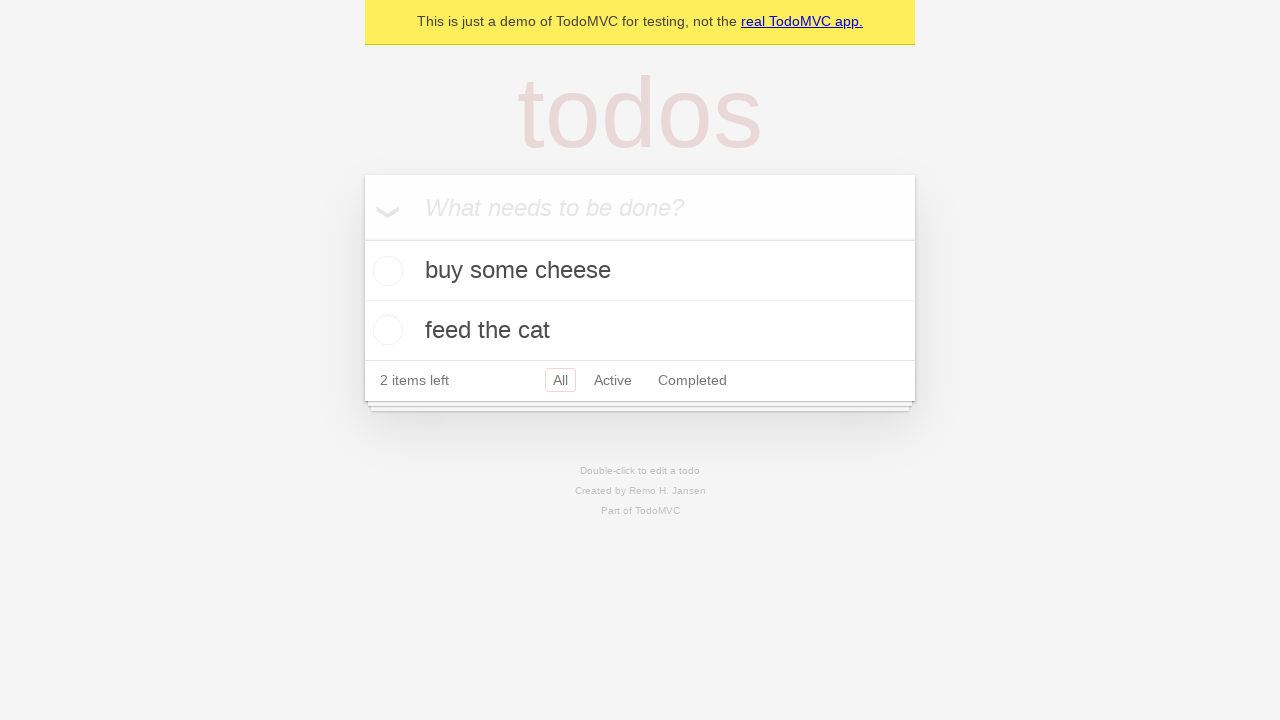

Filled third todo input with 'book a doctors appointment' on internal:attr=[placeholder="What needs to be done?"i]
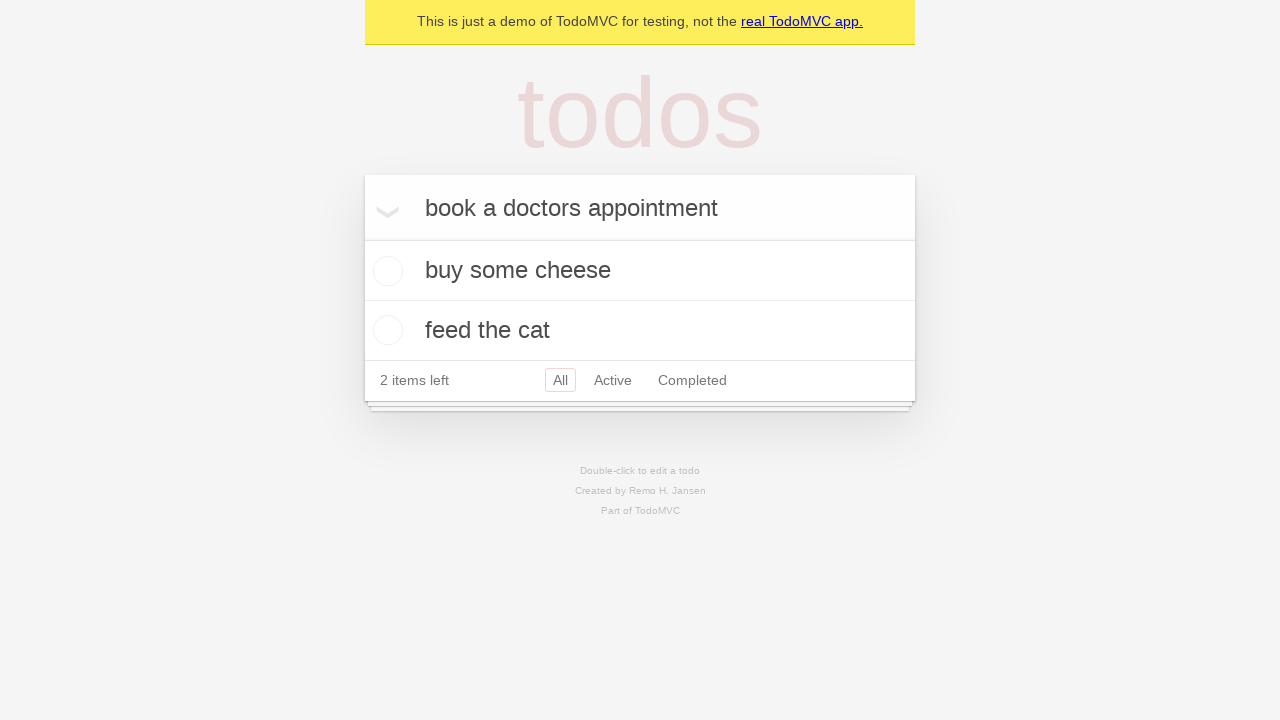

Pressed Enter to add third todo on internal:attr=[placeholder="What needs to be done?"i]
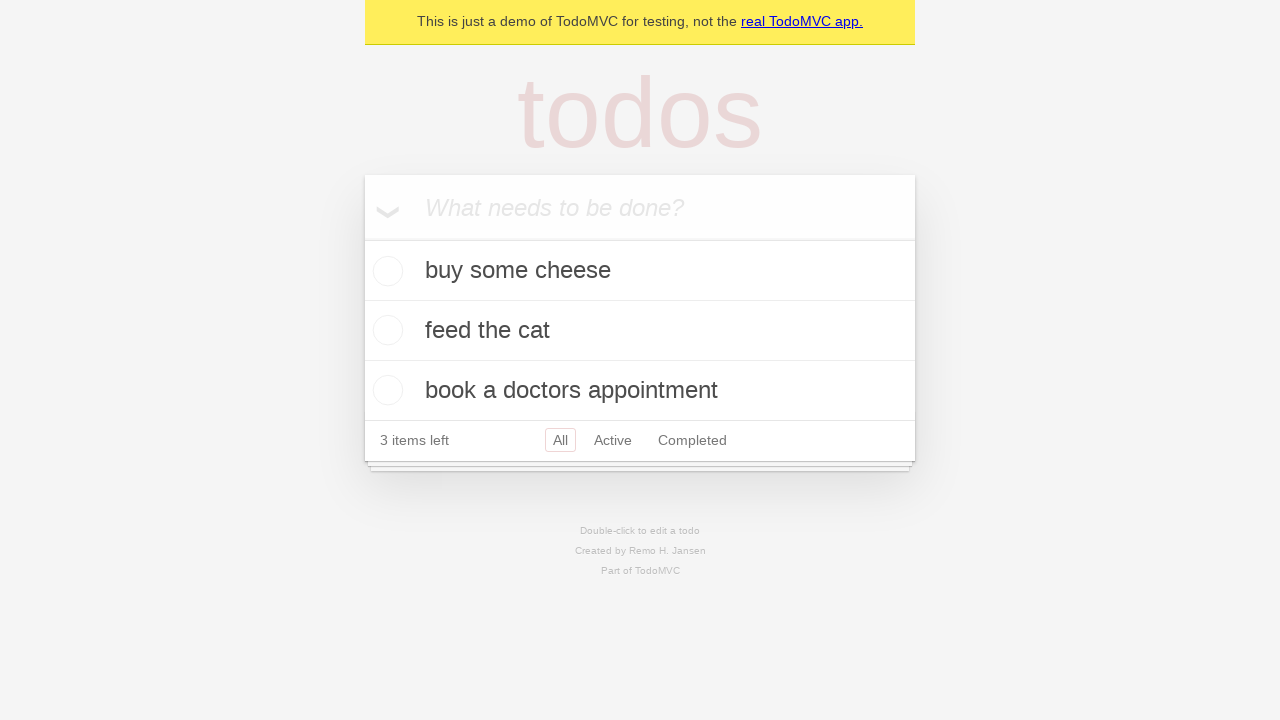

Waited for all three todos to load
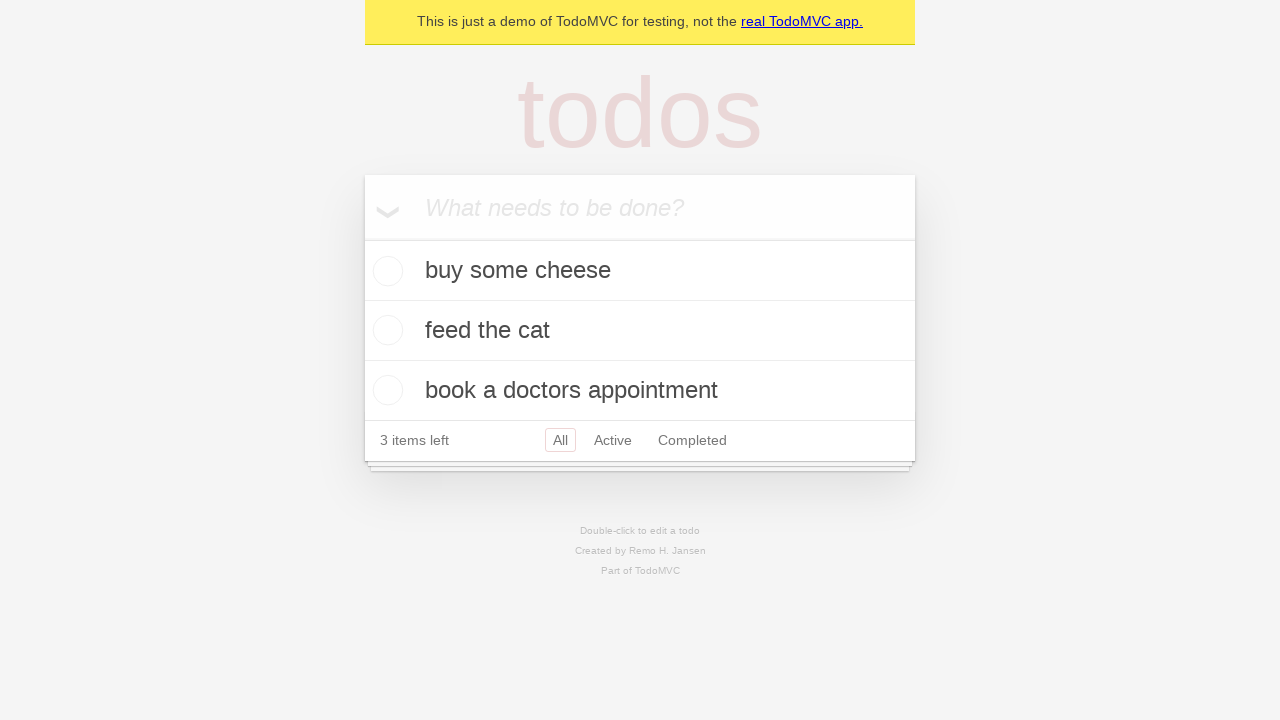

Checked the 'Mark all as complete' checkbox at (362, 238) on internal:label="Mark all as complete"i
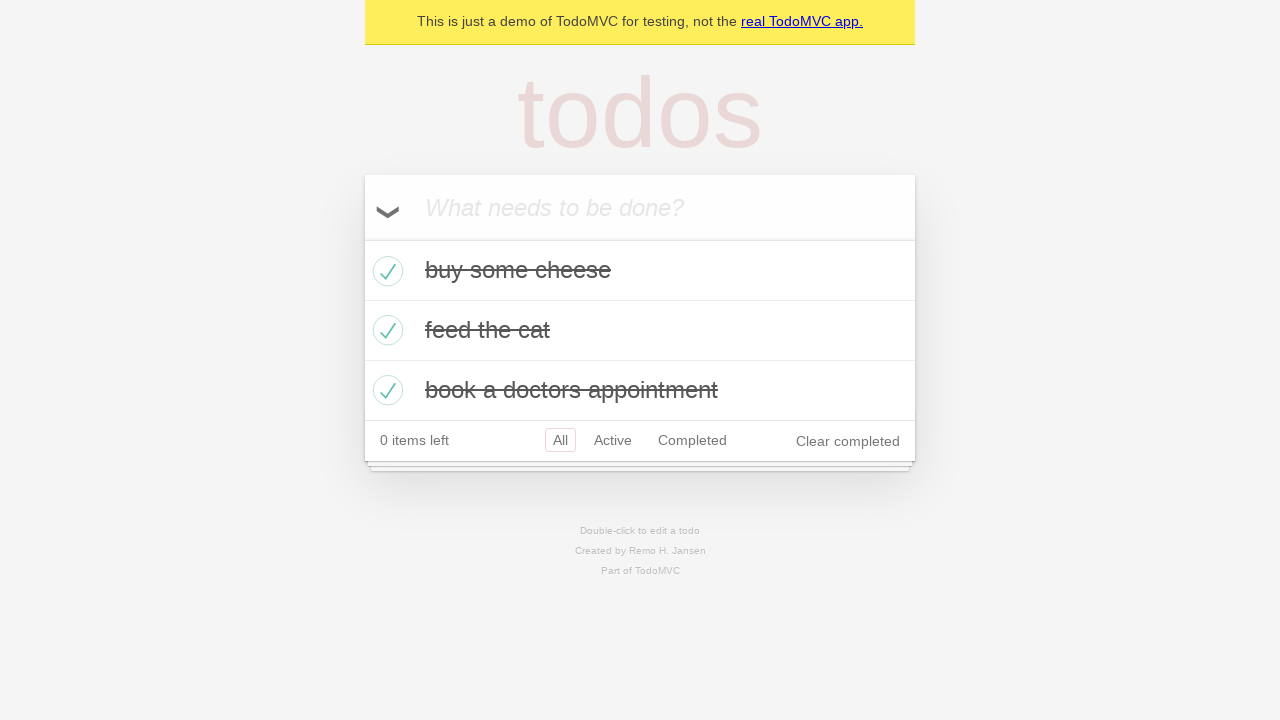

Unchecked the first todo, verifying toggle all state updates at (385, 271) on internal:testid=[data-testid="todo-item"s] >> nth=0 >> internal:role=checkbox
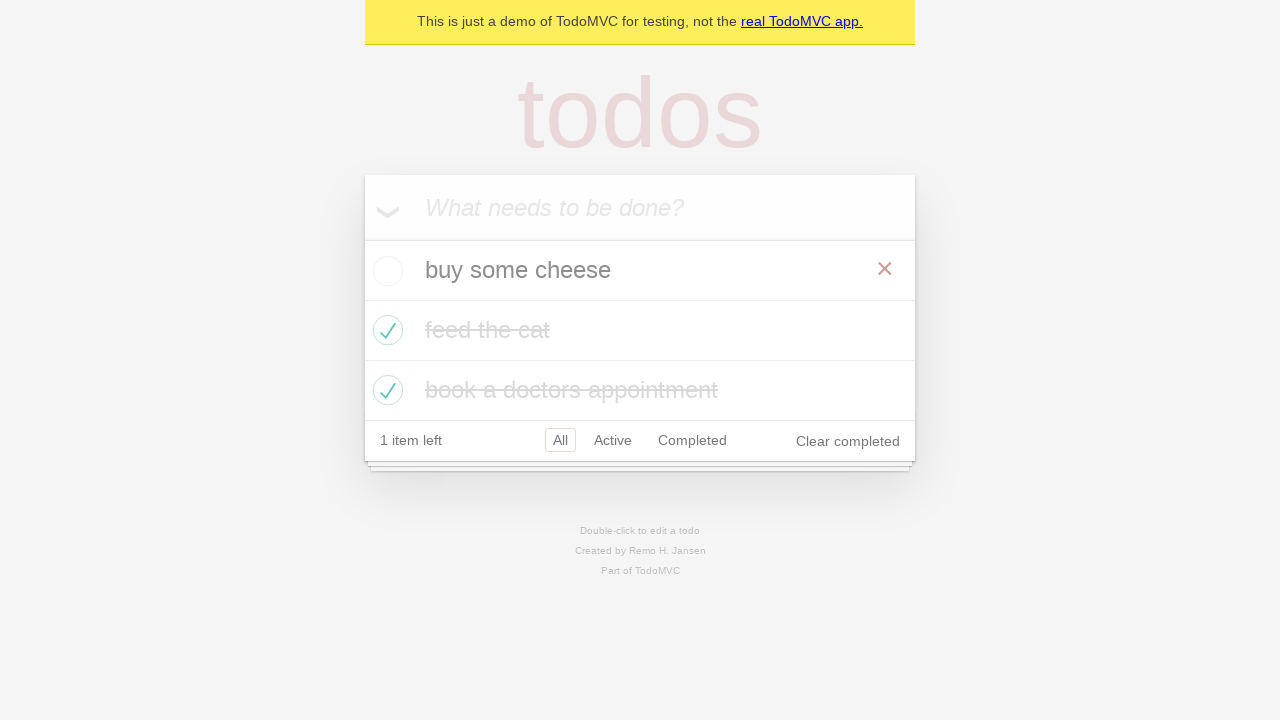

Checked the first todo again, verifying toggle all state when all items are complete at (385, 271) on internal:testid=[data-testid="todo-item"s] >> nth=0 >> internal:role=checkbox
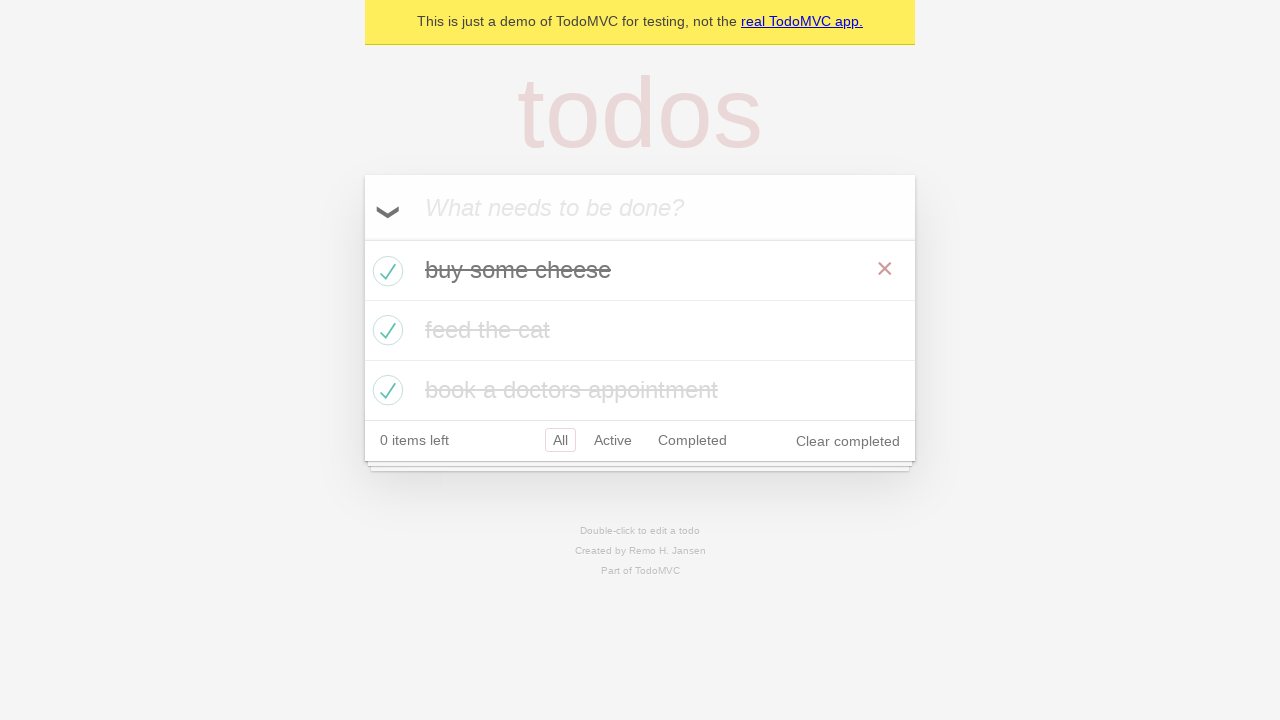

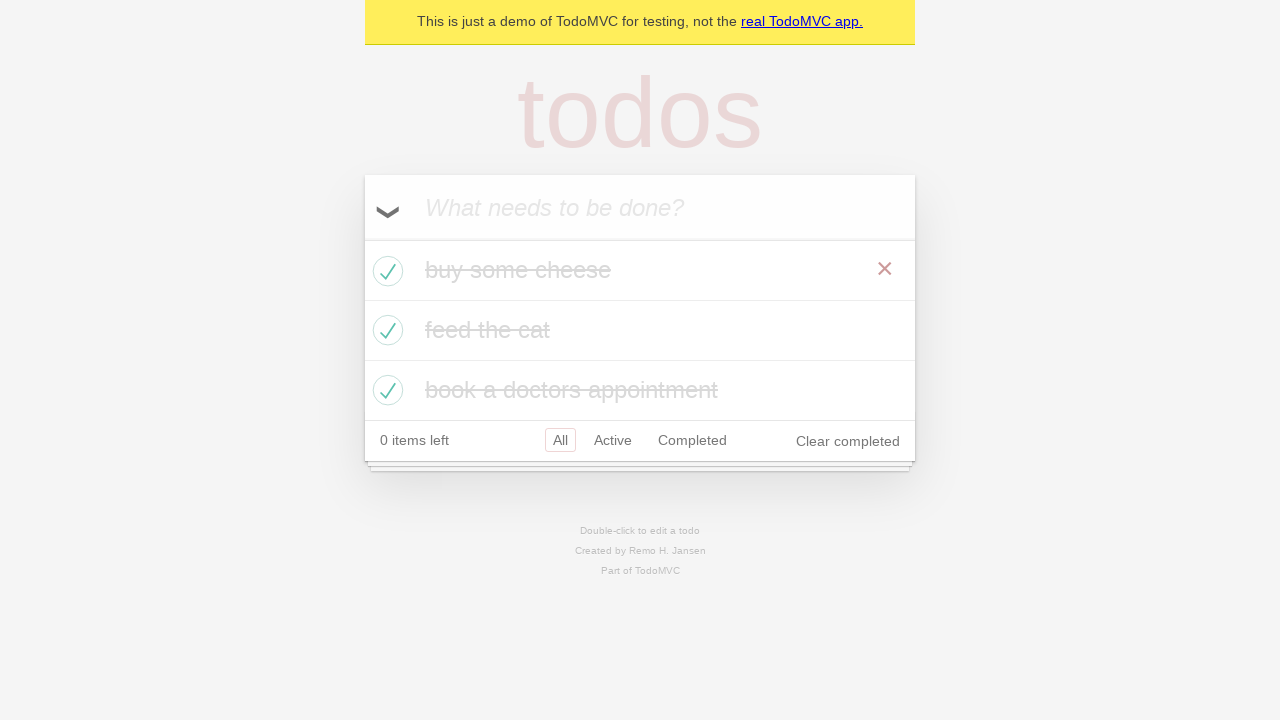